Tests checkbox functionality on the-internet.herokuapp.com by navigating to the checkboxes page, clicking on a checkbox link, and verifying that the first checkbox is selected.

Starting URL: http://the-internet.herokuapp.com/

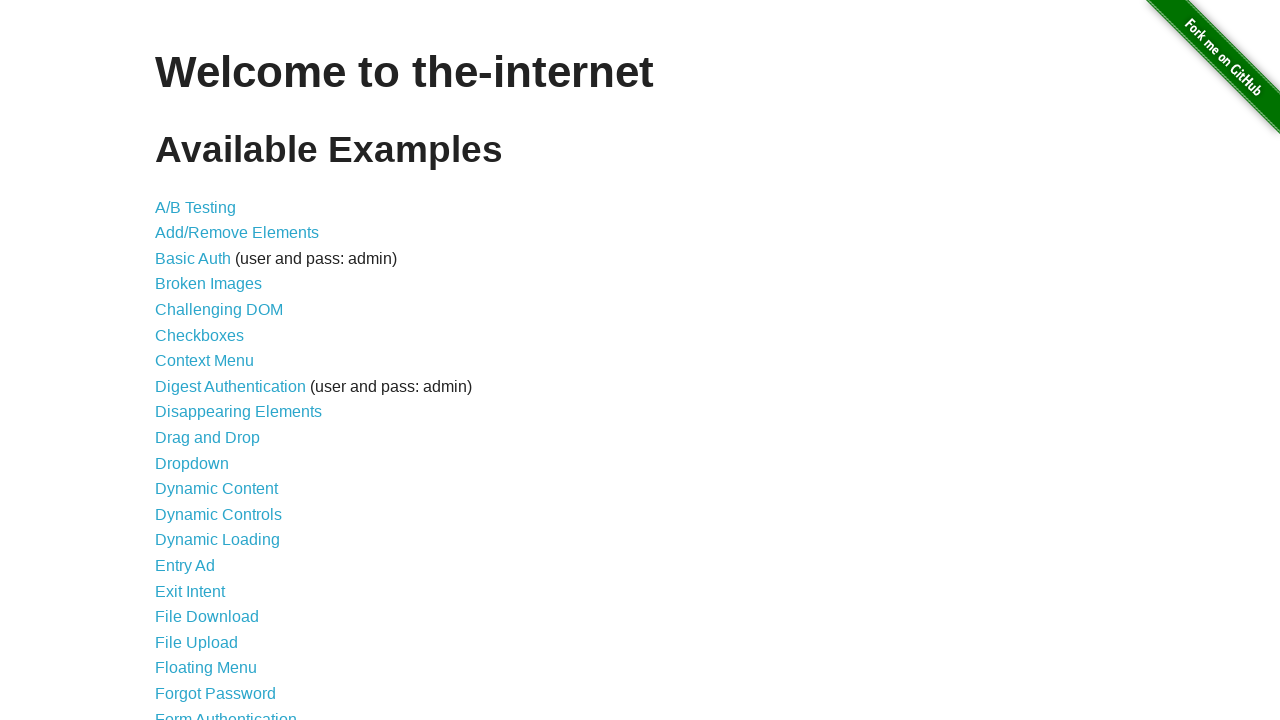

Clicked on the Checkboxes link at (200, 335) on text=Checkboxes
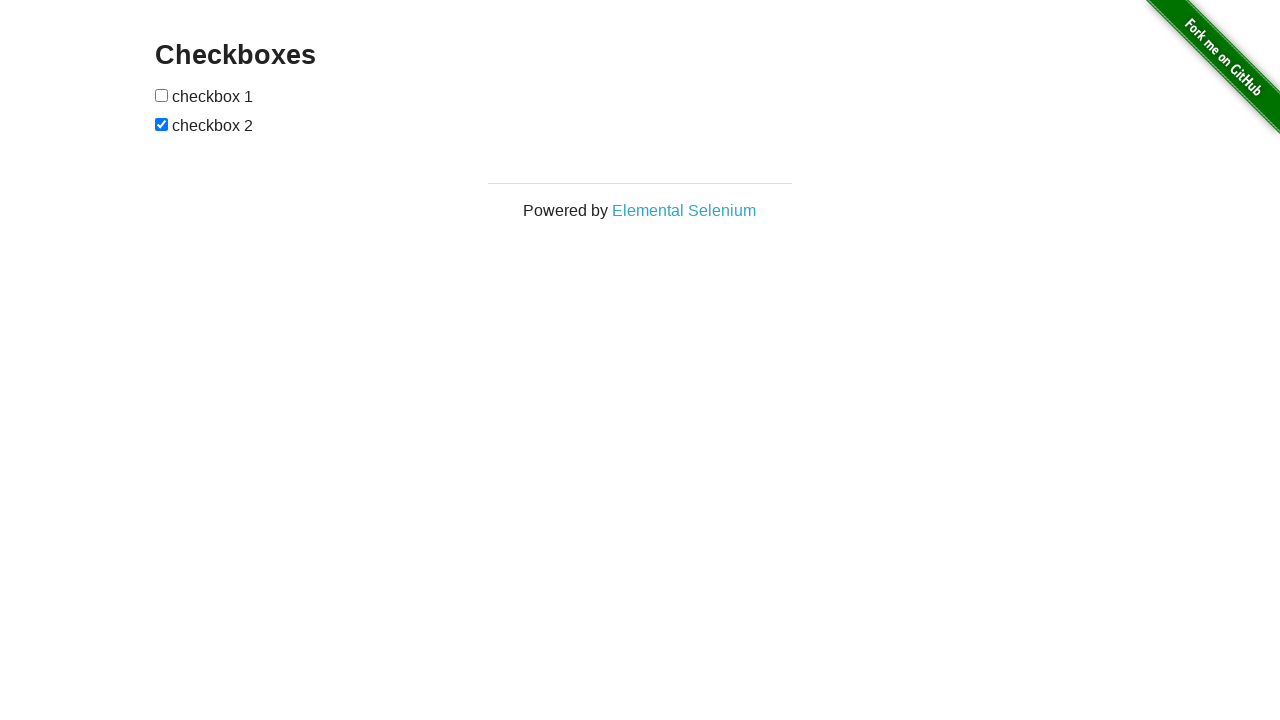

Located the first checkbox element on the page
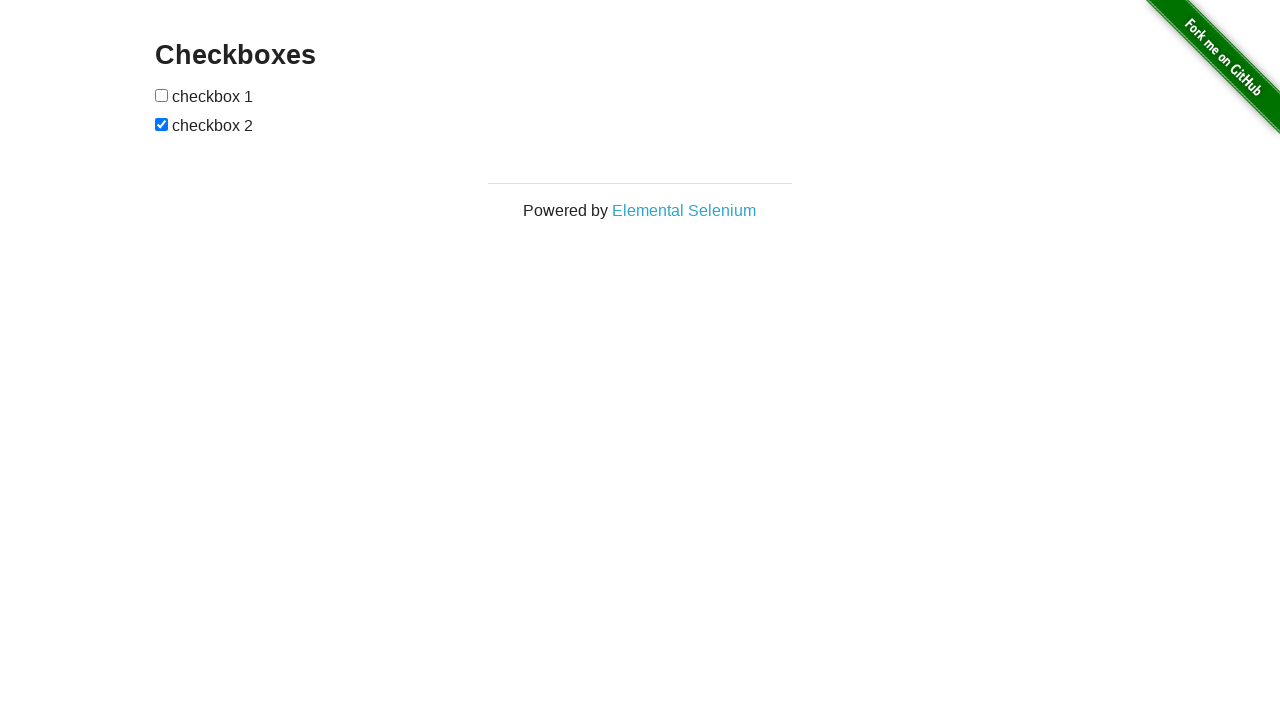

Clicked on the first checkbox to select it at (162, 95) on xpath=//input[@type='checkbox'] >> nth=0
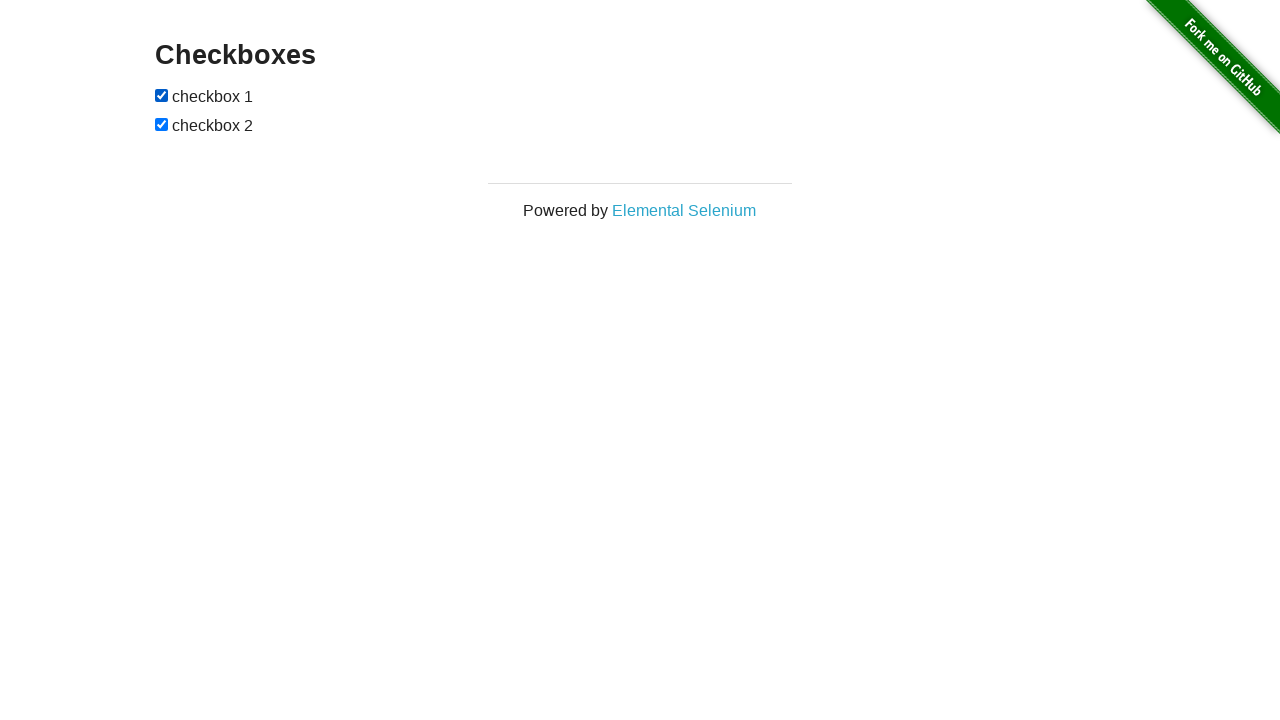

Checked if the first checkbox is selected
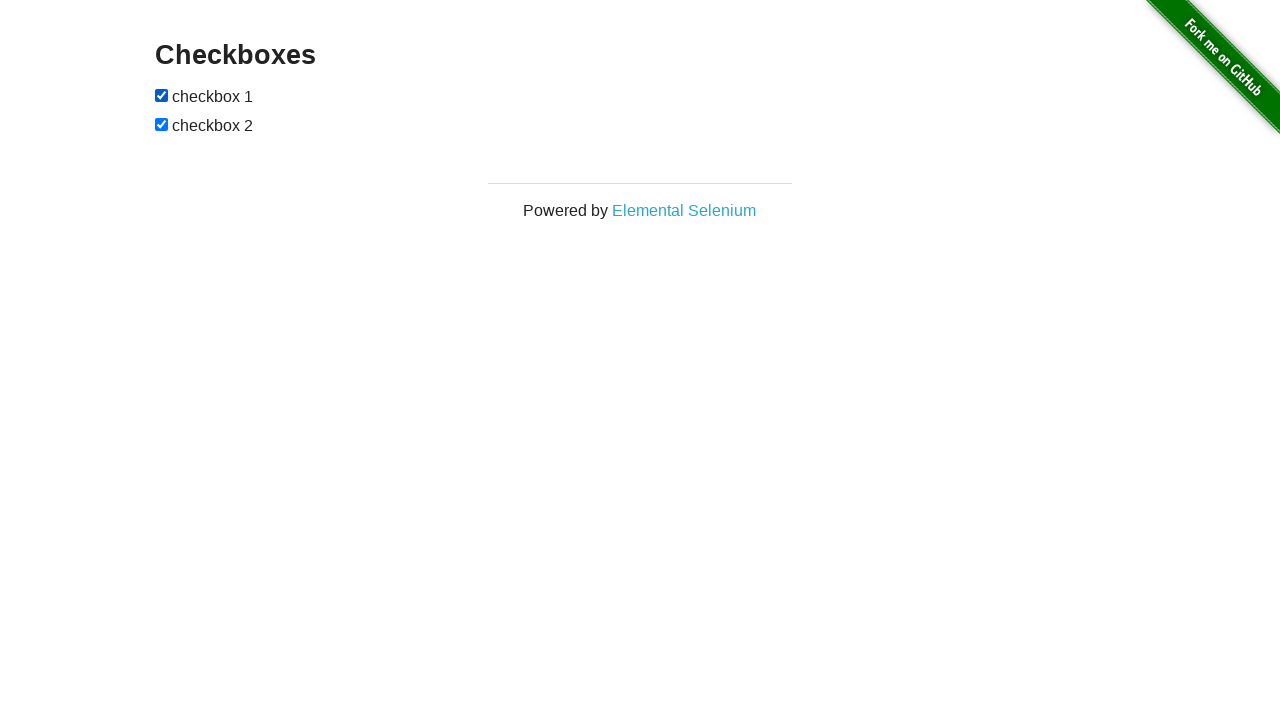

Assertion passed: first checkbox is selected
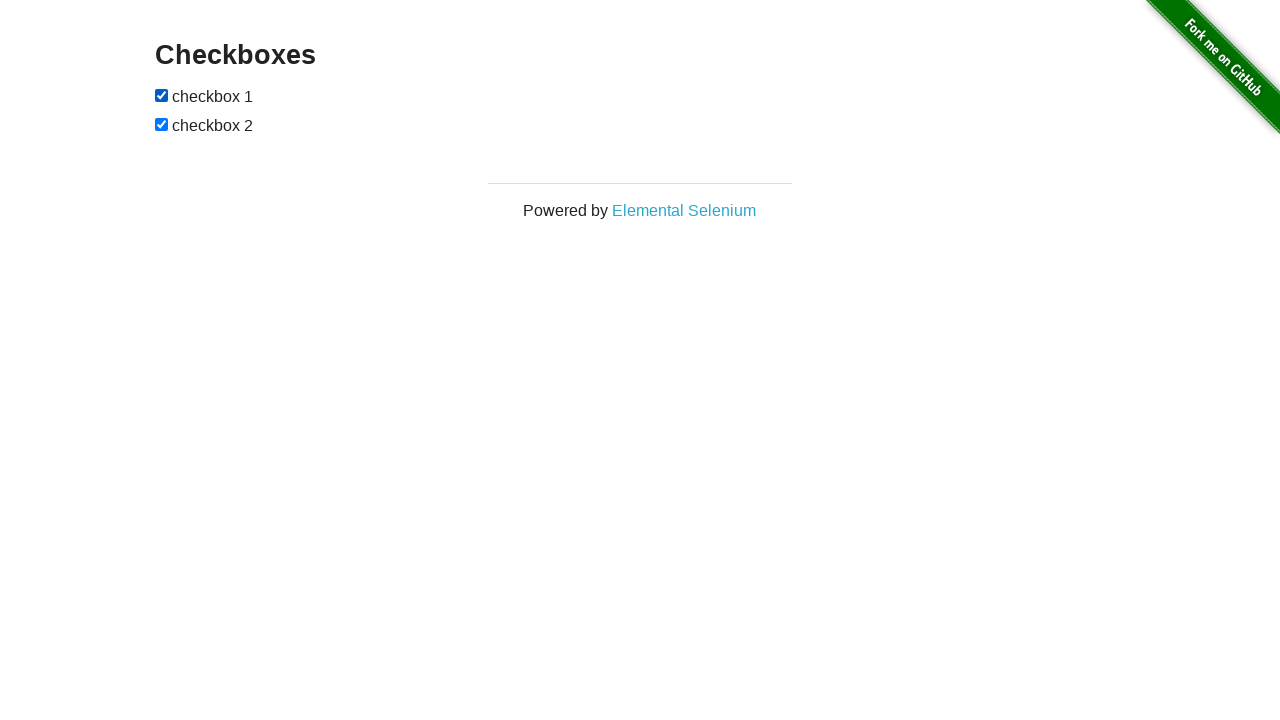

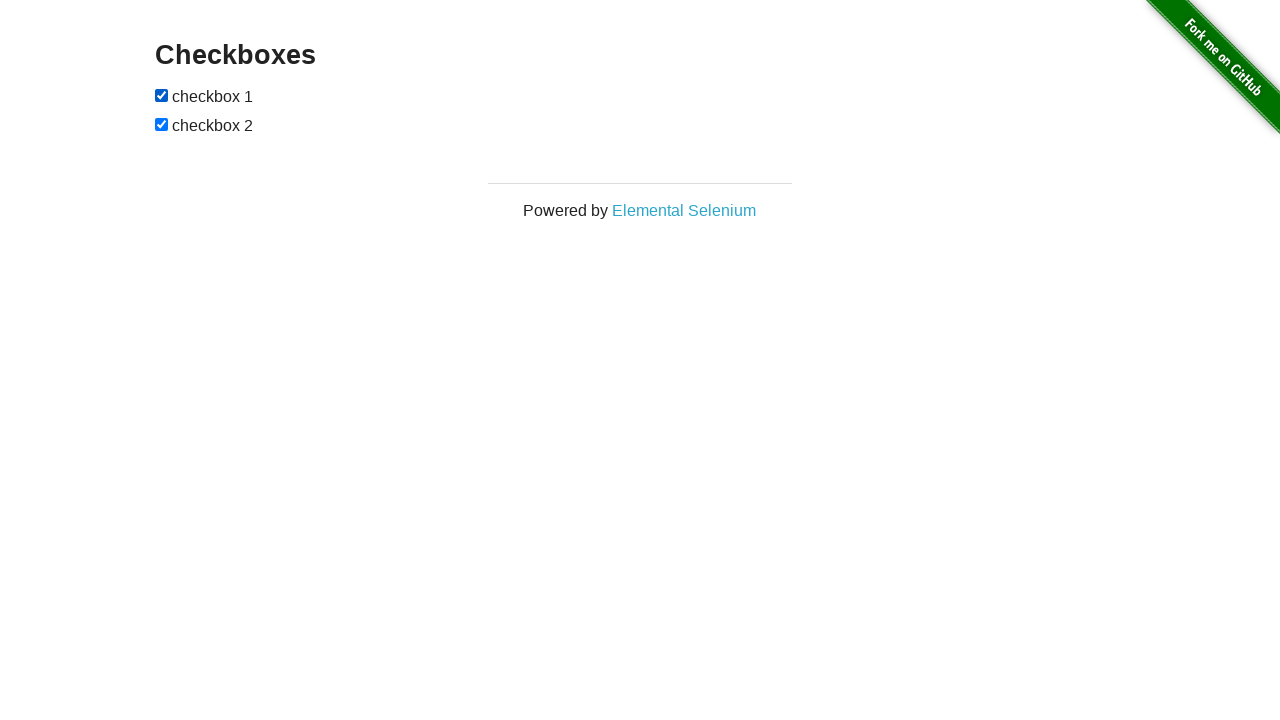